Tests the random integer generator form by filling in number count, min, and max values, then clicking the reset button to clear the form

Starting URL: https://www.random.org/integers

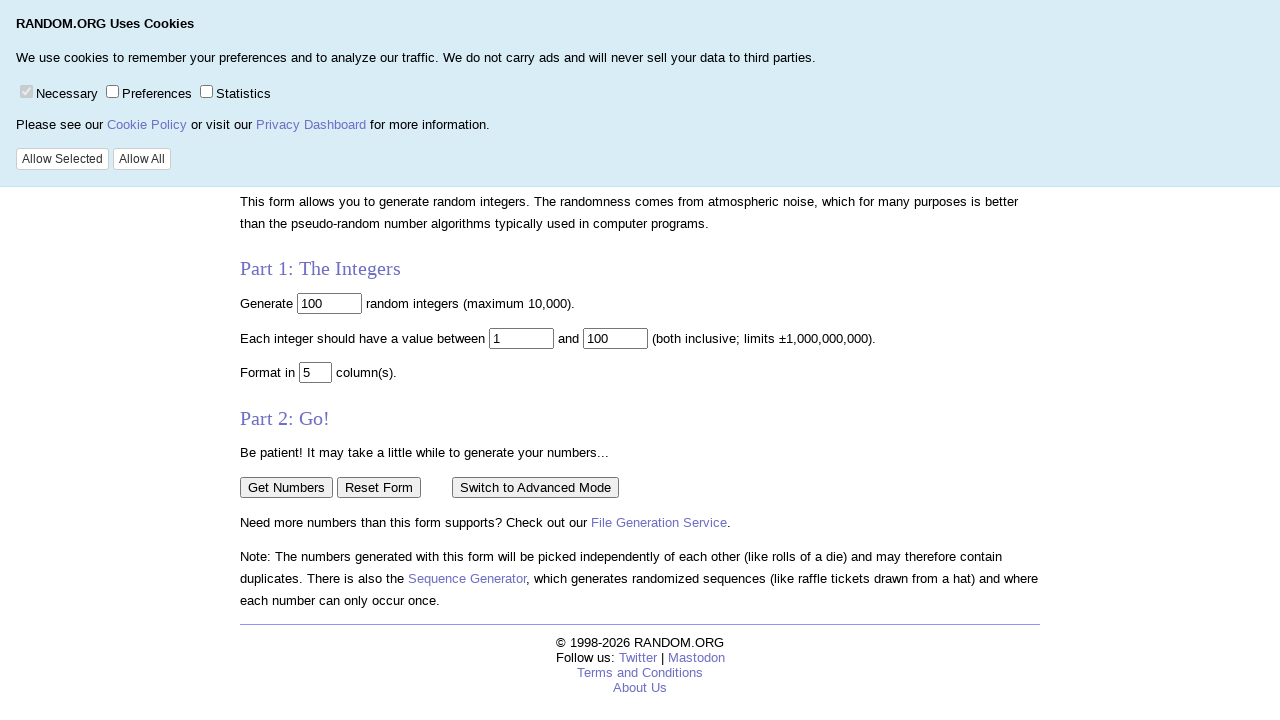

Cleared the number count field on input[name="num"]
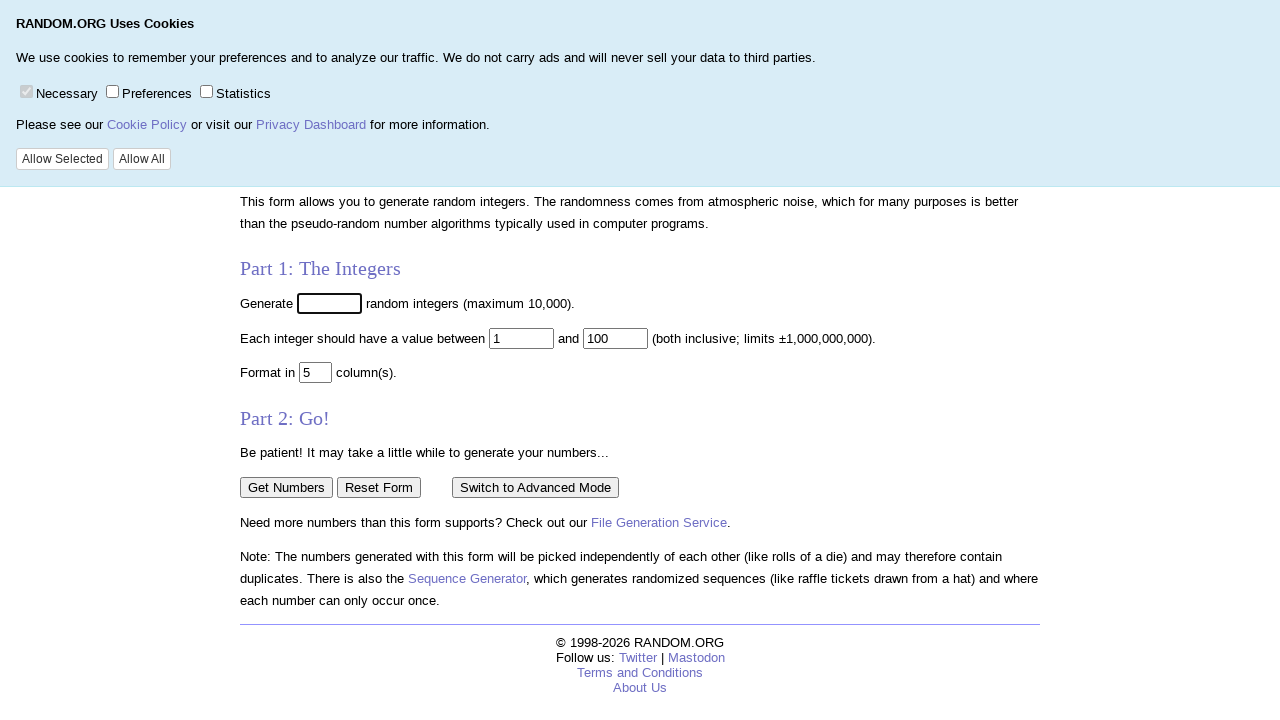

Filled number count field with value '10' on input[name="num"]
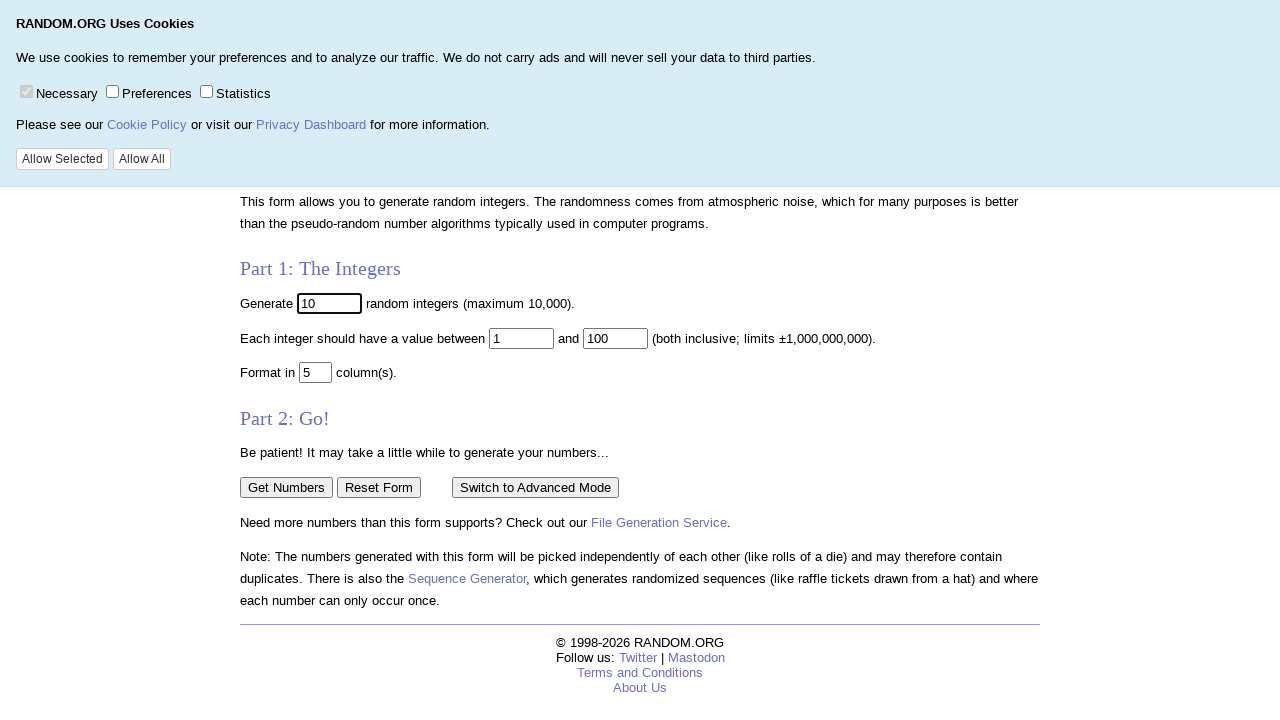

Cleared the minimum value field on input[name="min"]
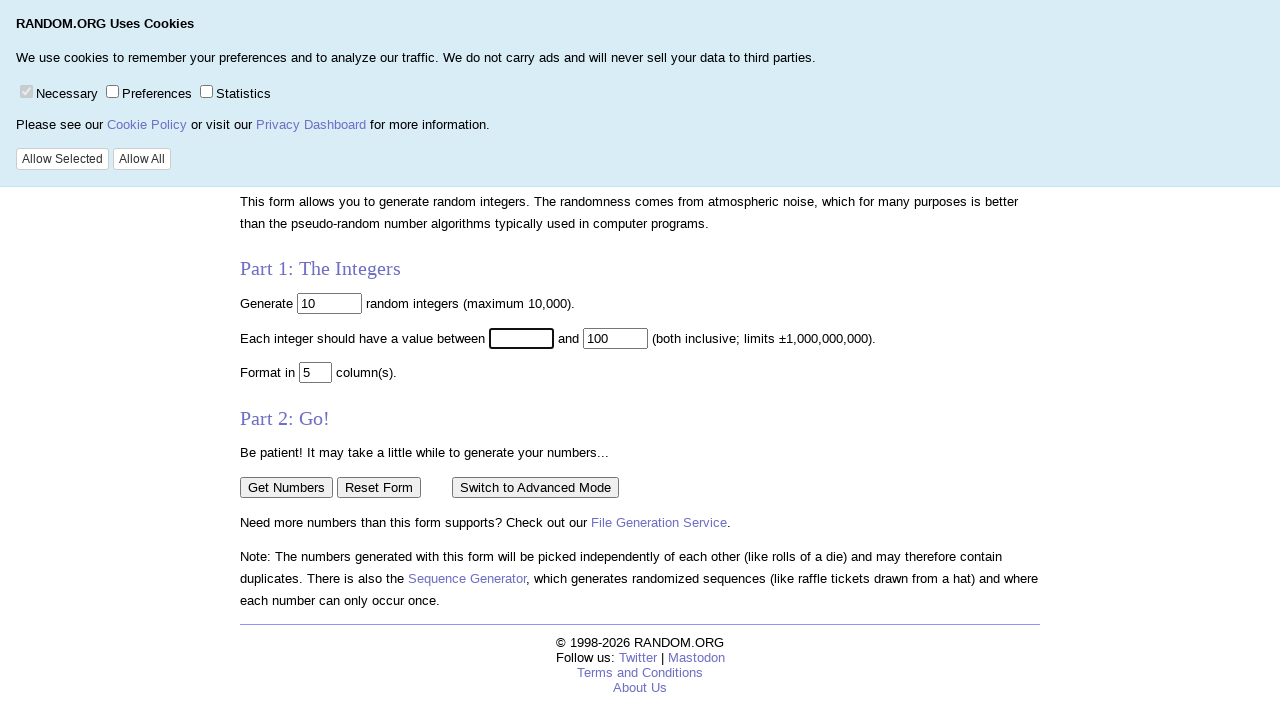

Filled minimum value field with '3' on input[name="min"]
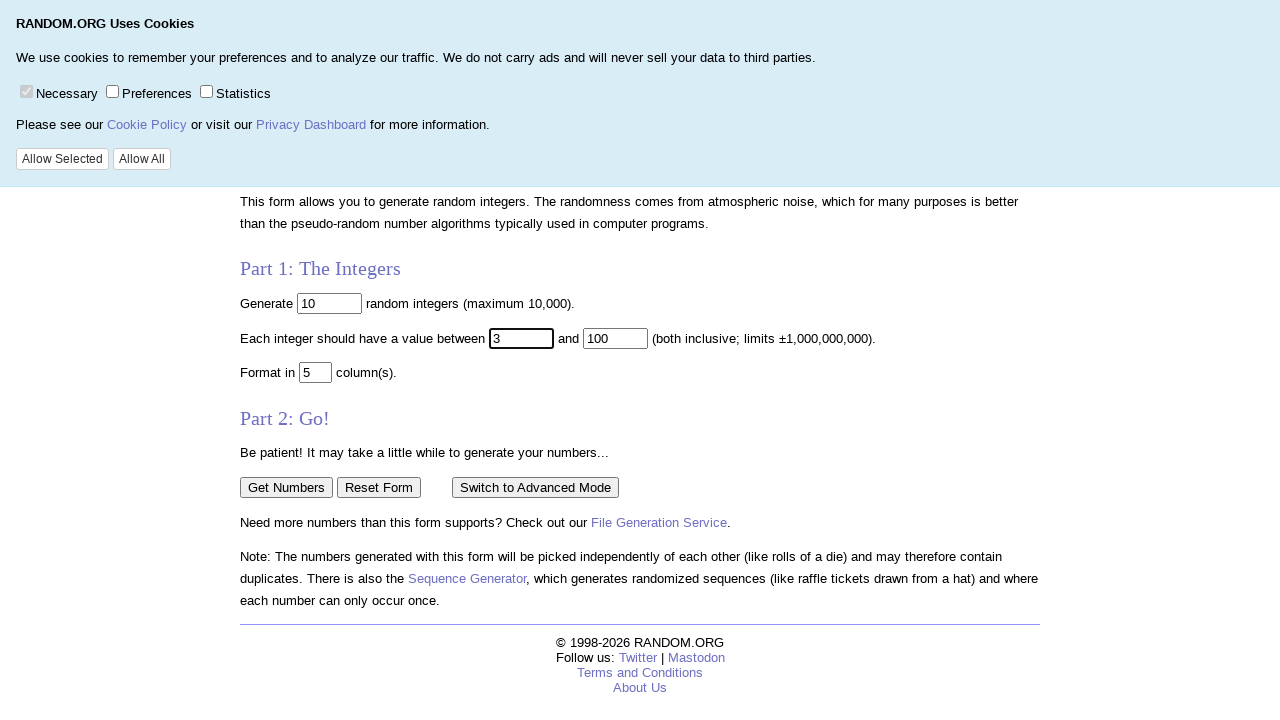

Cleared the maximum value field on input[name="max"]
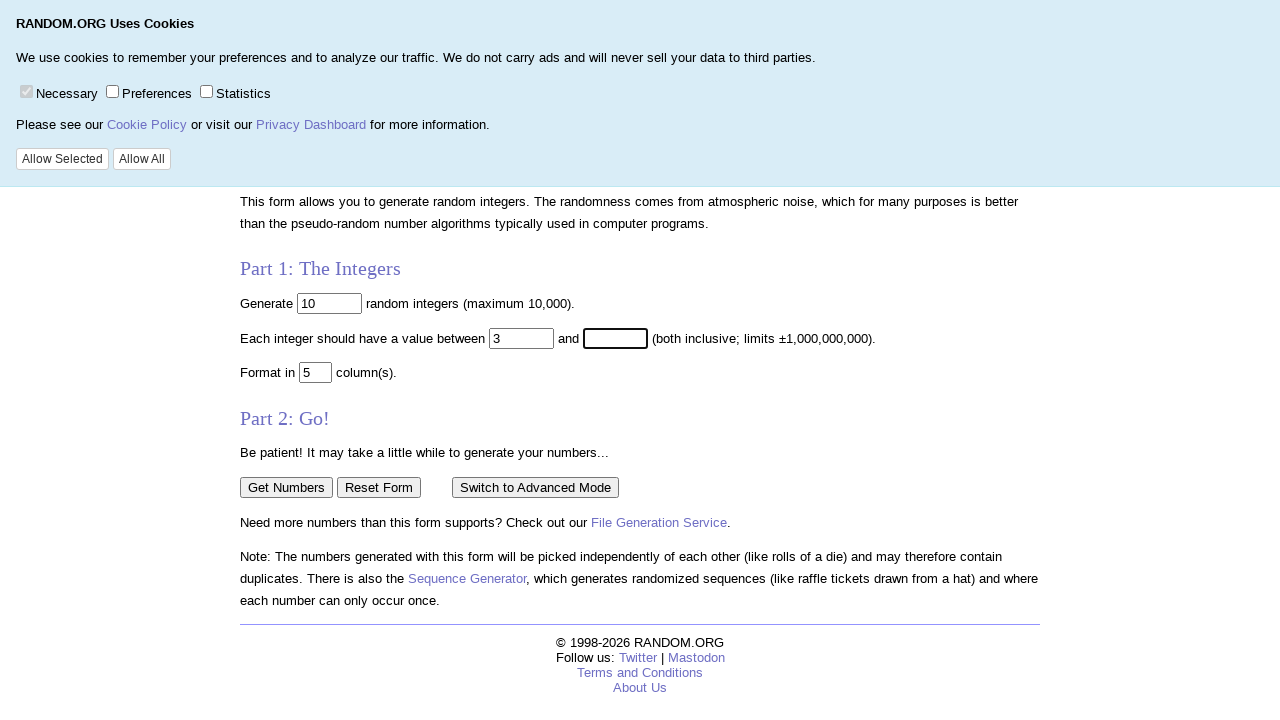

Filled maximum value field with '10000' on input[name="max"]
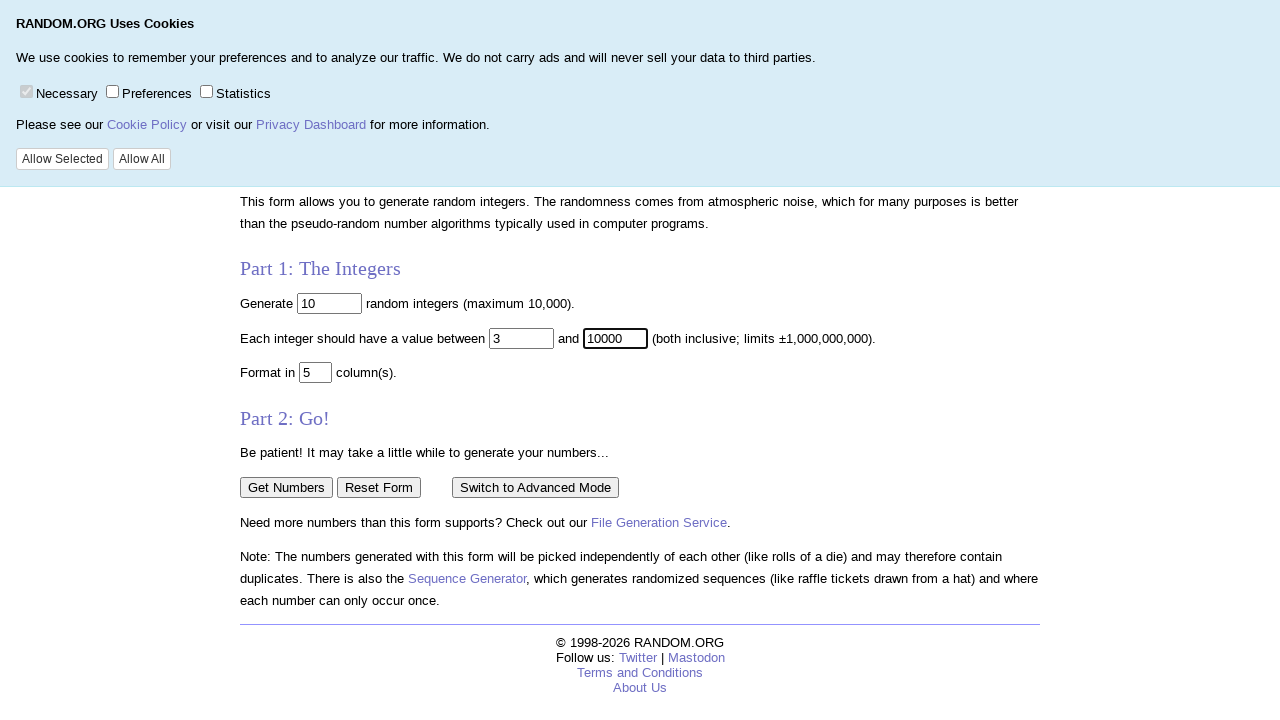

Clicked the Reset Form button to clear all form fields at (379, 487) on input[value="Reset Form"]
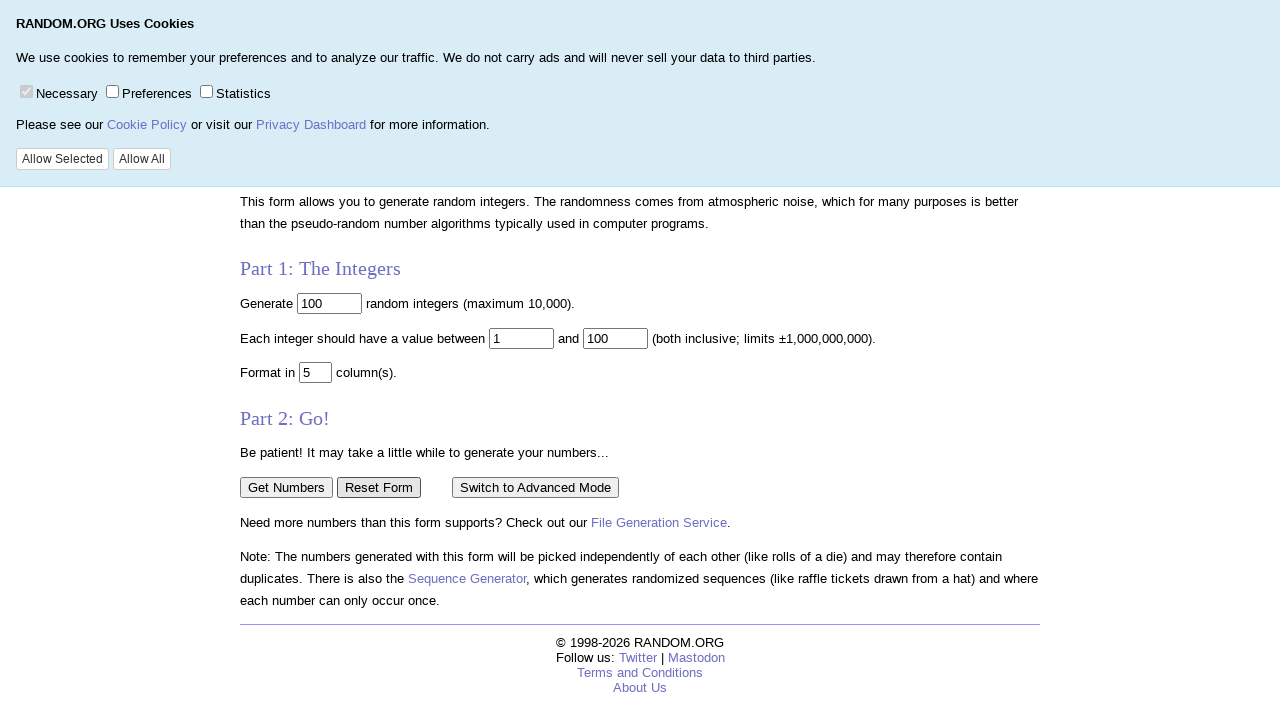

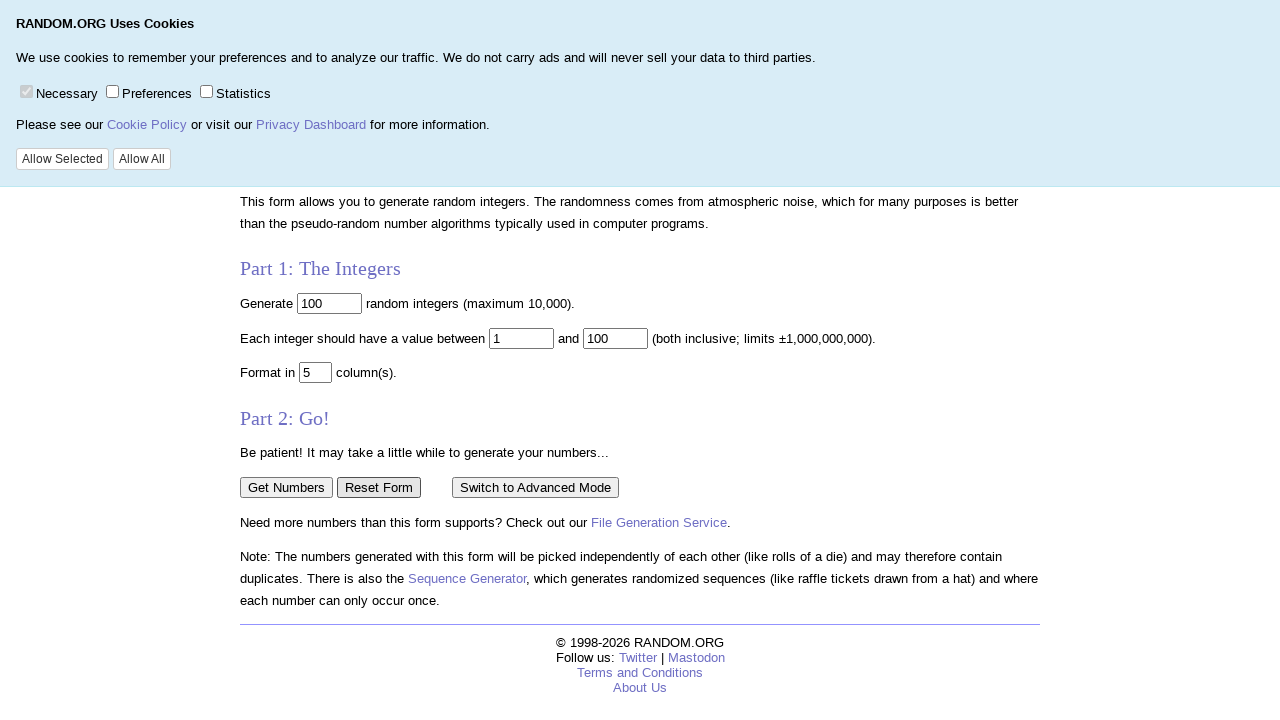